Tests window switching functionality by opening a new tab, extracting text from the new tab, switching back to the original window, and filling a form field with the extracted text

Starting URL: https://rahulshettyacademy.com/angularpractice/

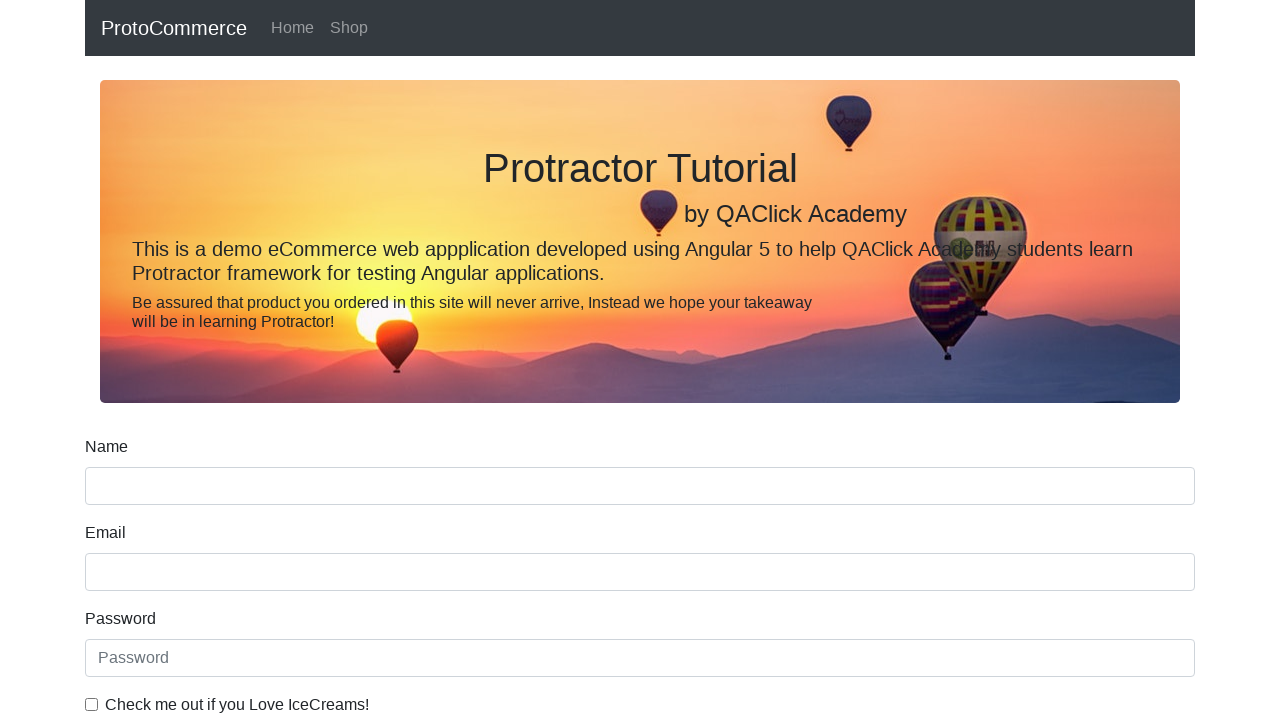

Stored reference to original page
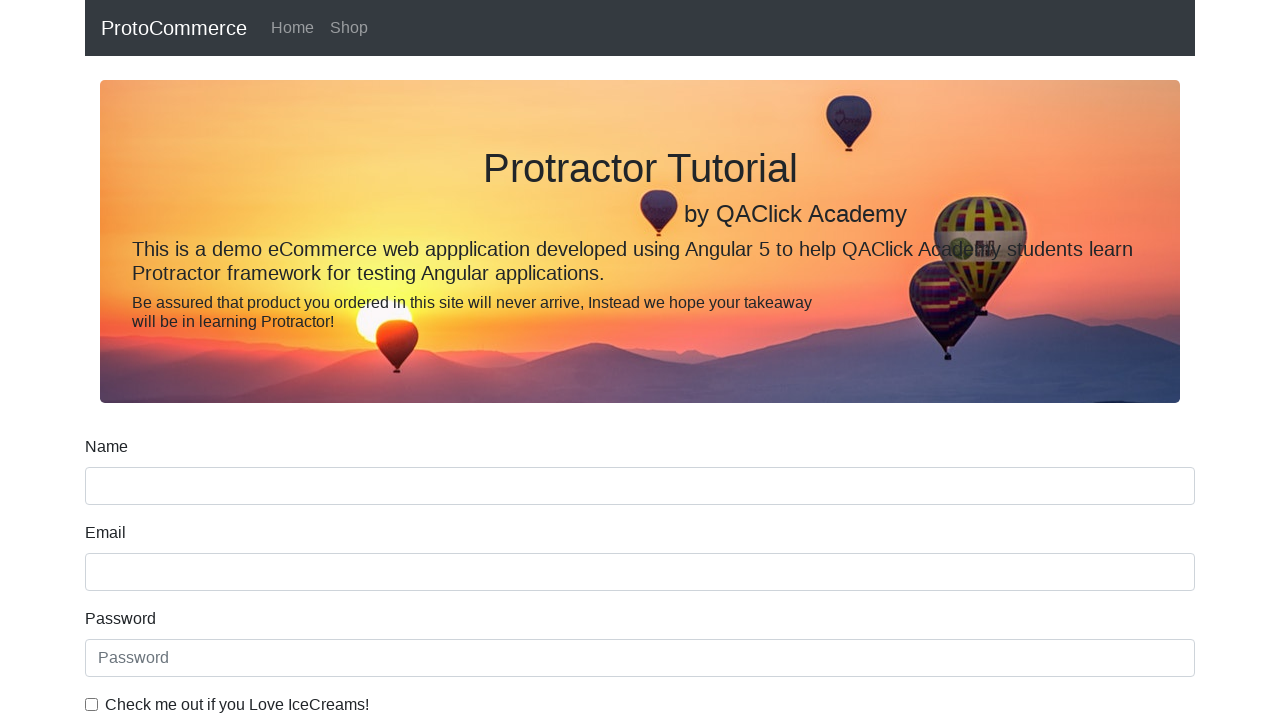

Opened a new tab
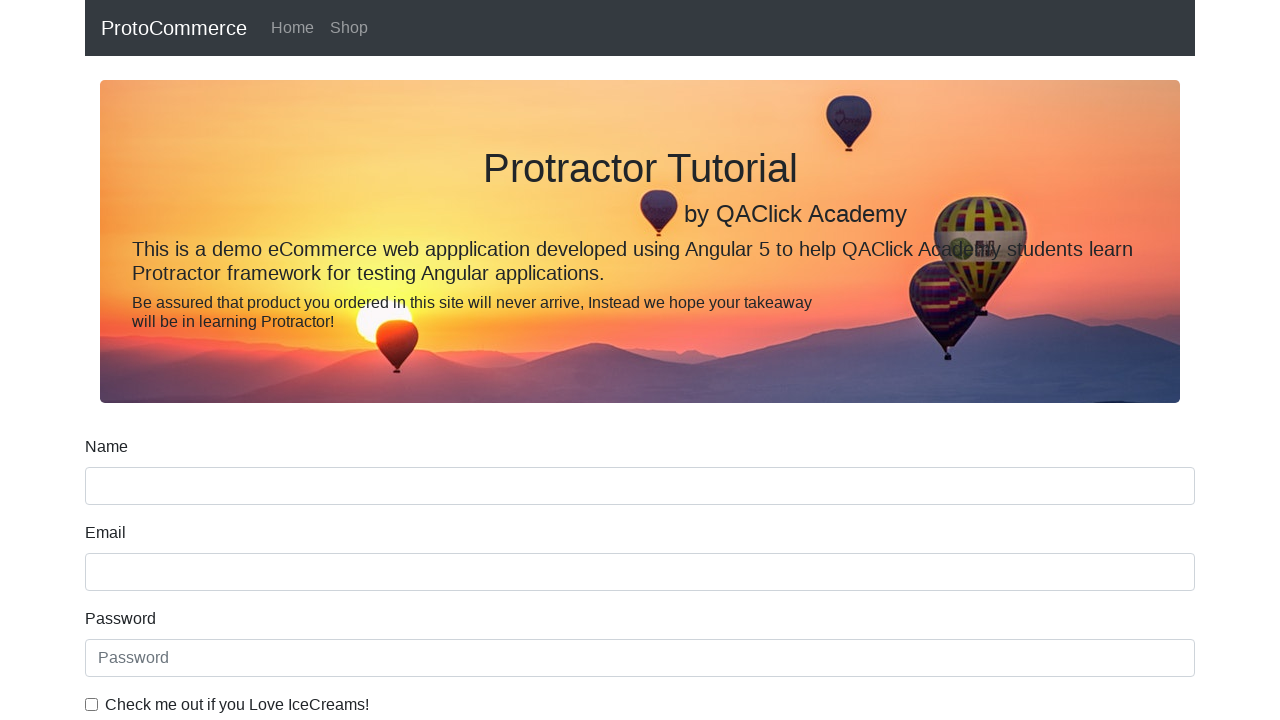

Navigated new tab to https://rahulshettyacademy.com/
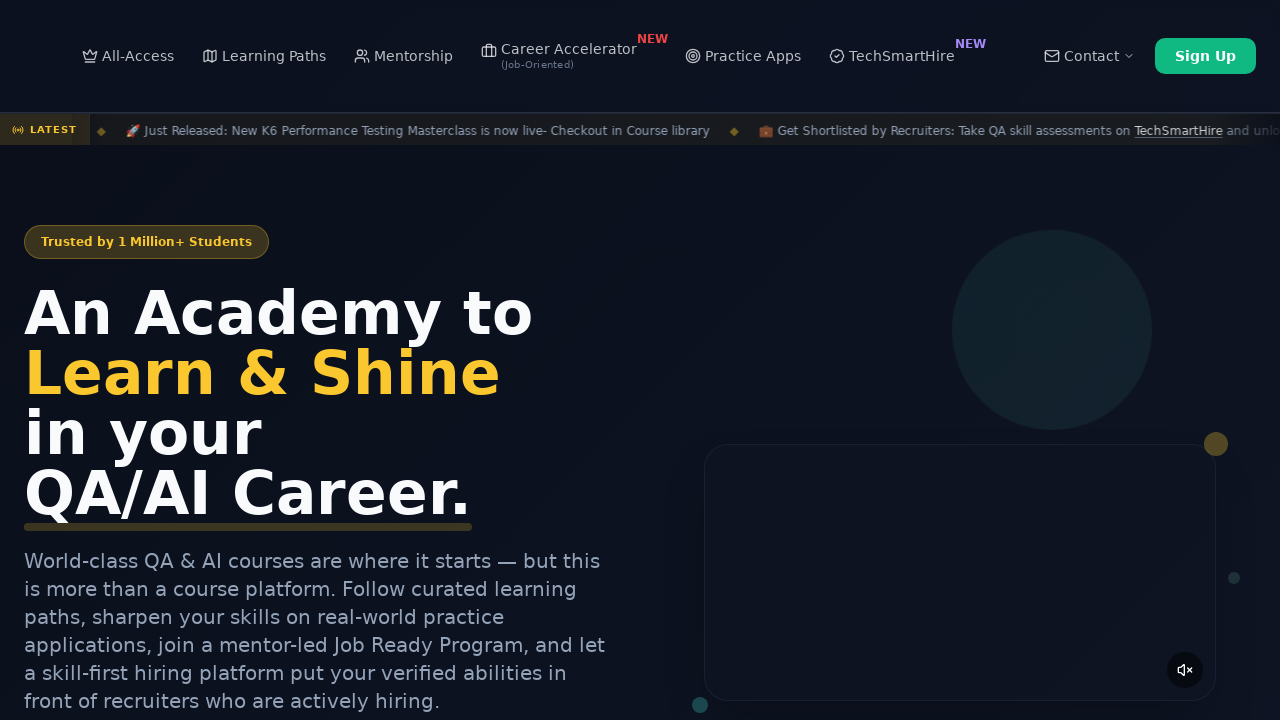

Located course links on the page
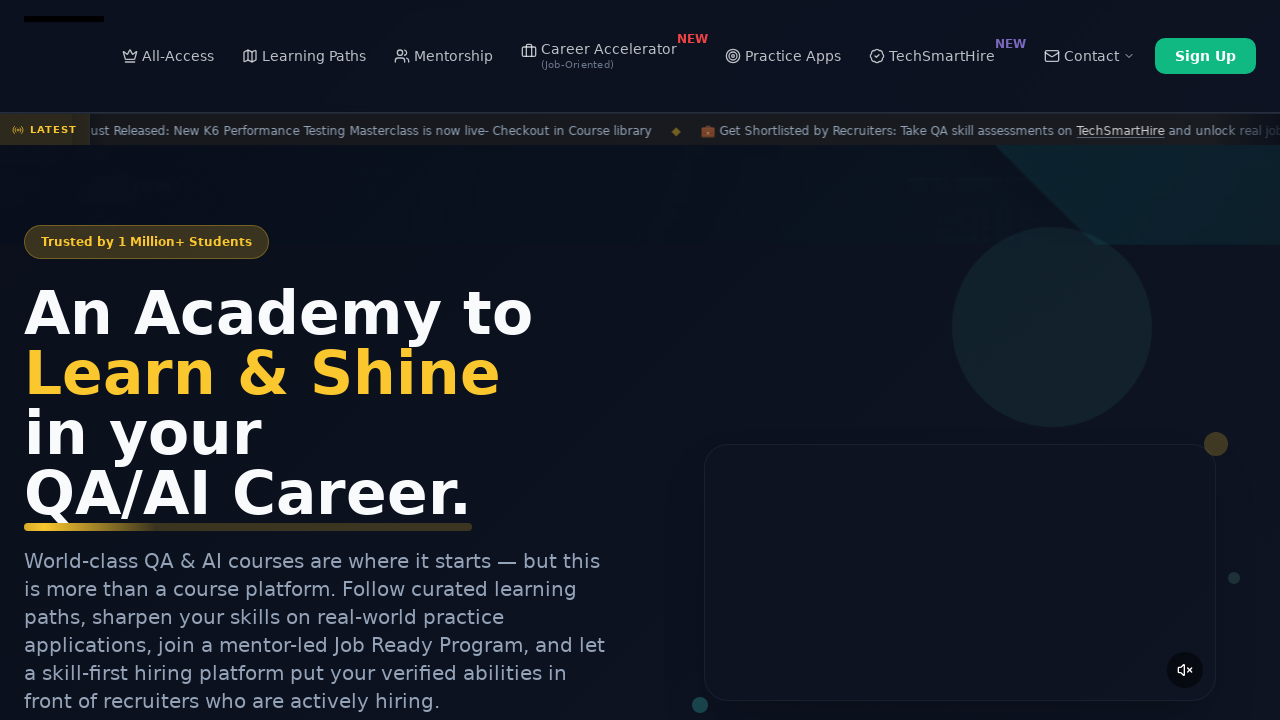

Extracted course name: 'Playwright Testing' from second link
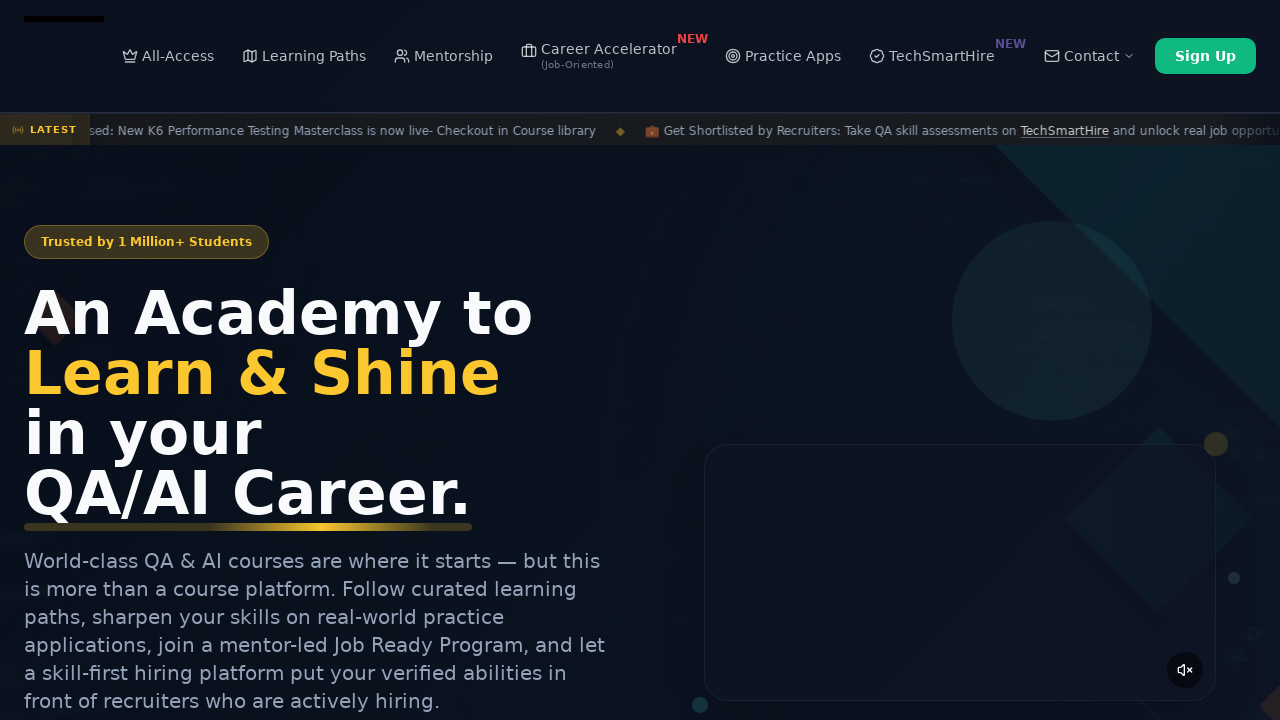

Closed the new tab
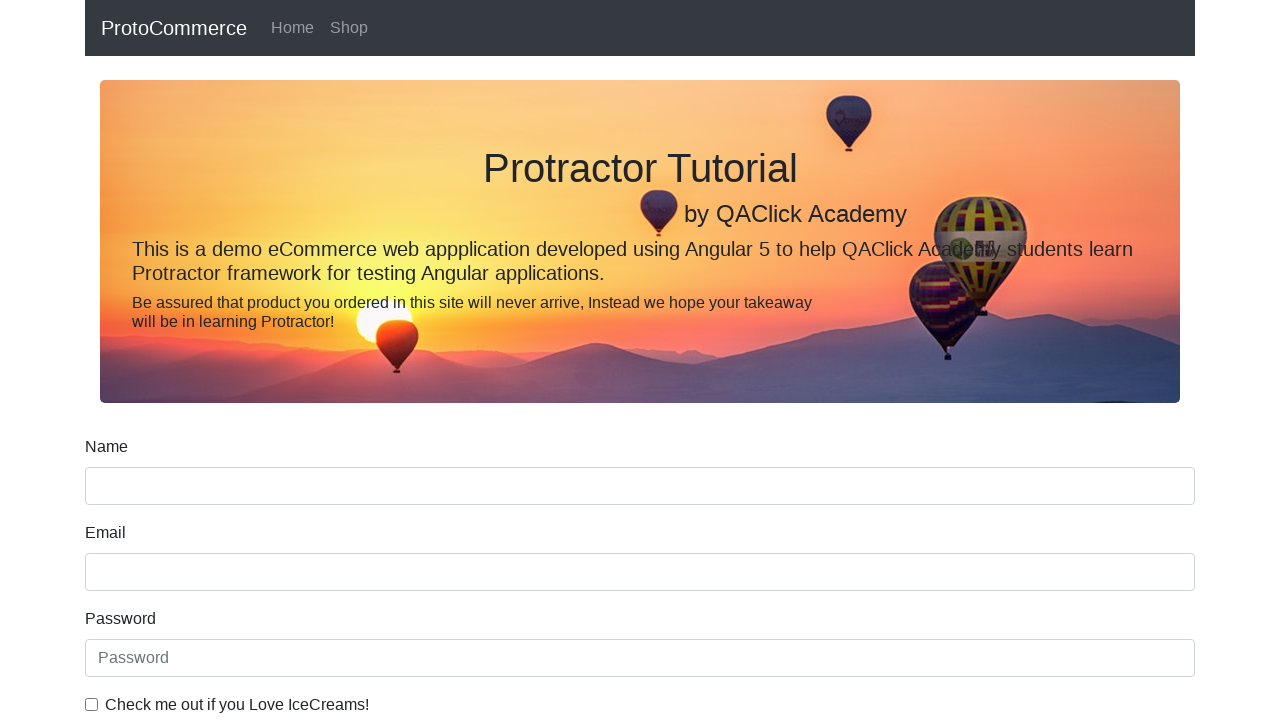

Switched back to original page
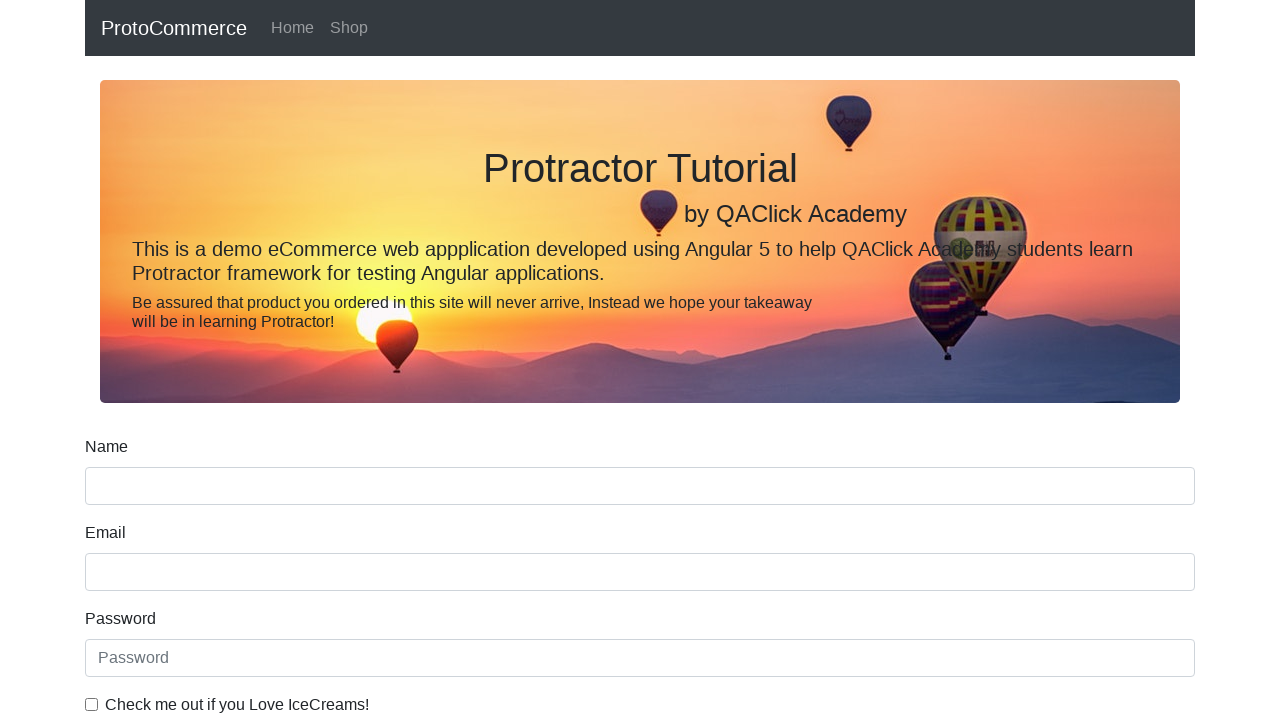

Filled form field with extracted course name: 'Playwright Testing' on input.form-control.ng-untouched.ng-pristine.ng-invalid
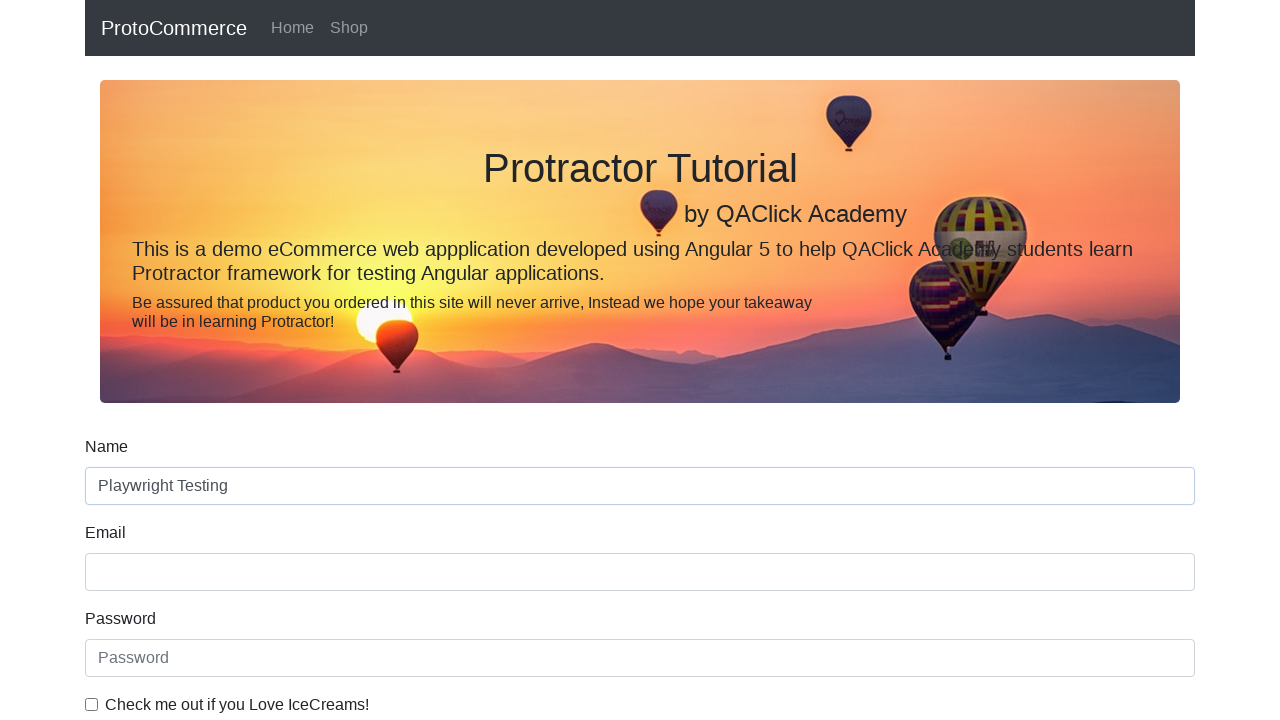

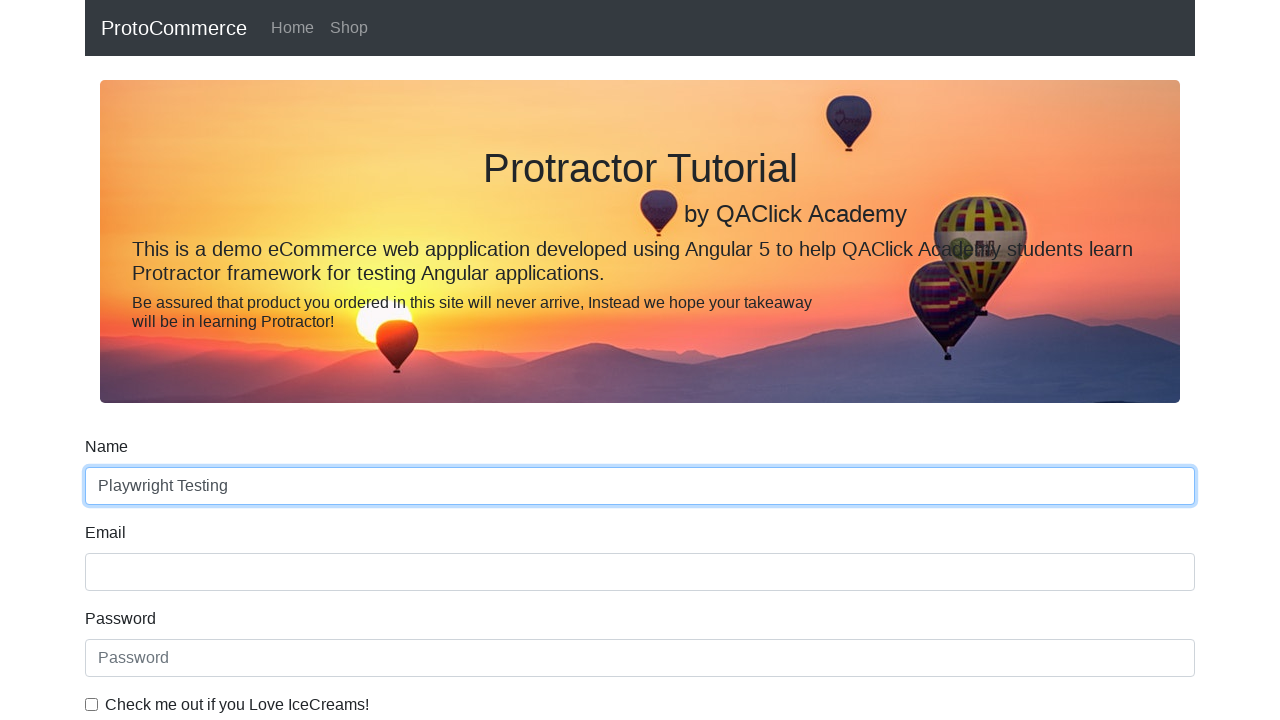